Tests marking individual todo items as complete by checking their checkboxes

Starting URL: https://demo.playwright.dev/todomvc

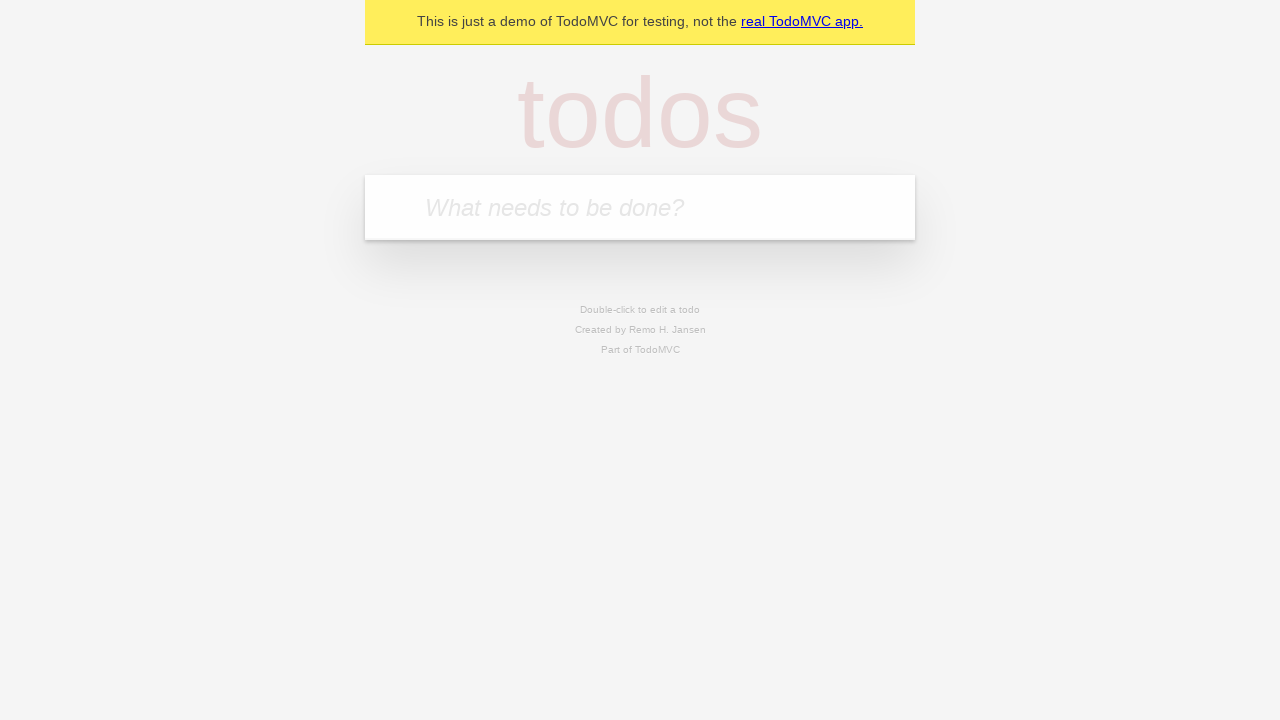

Filled todo input with 'buy some cheese' on internal:attr=[placeholder="What needs to be done?"i]
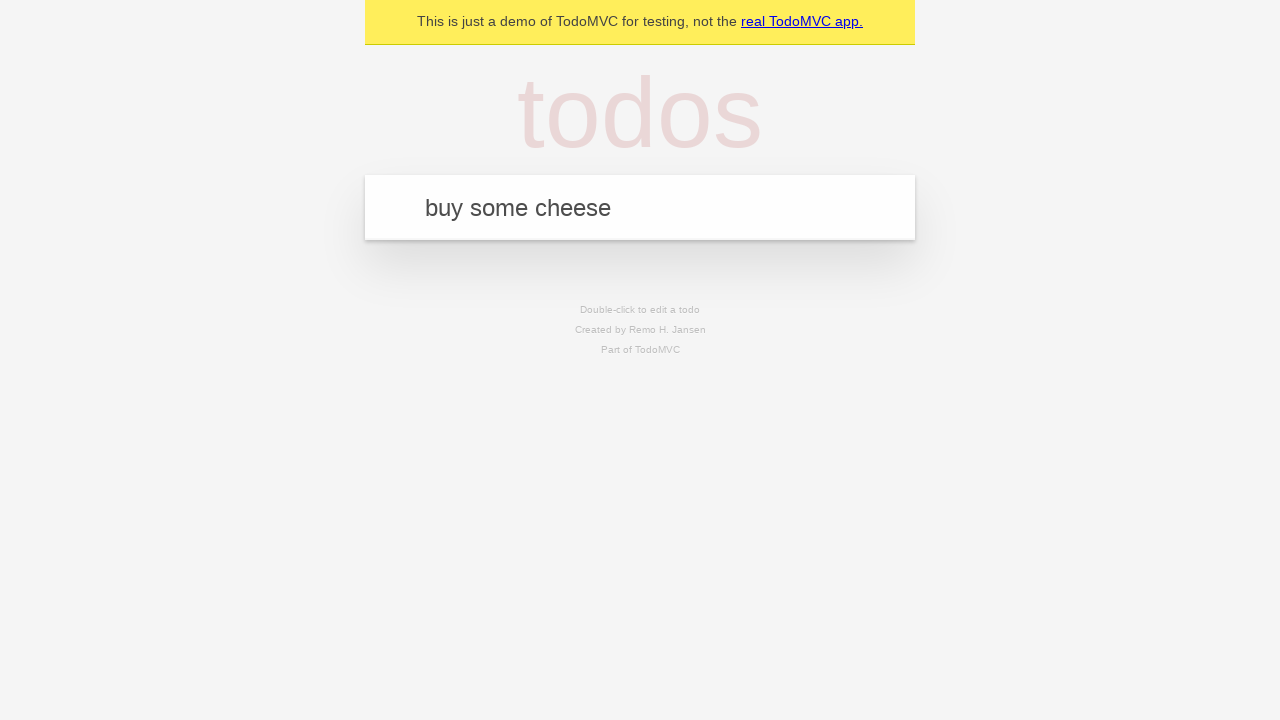

Pressed Enter to add todo item 'buy some cheese' on internal:attr=[placeholder="What needs to be done?"i]
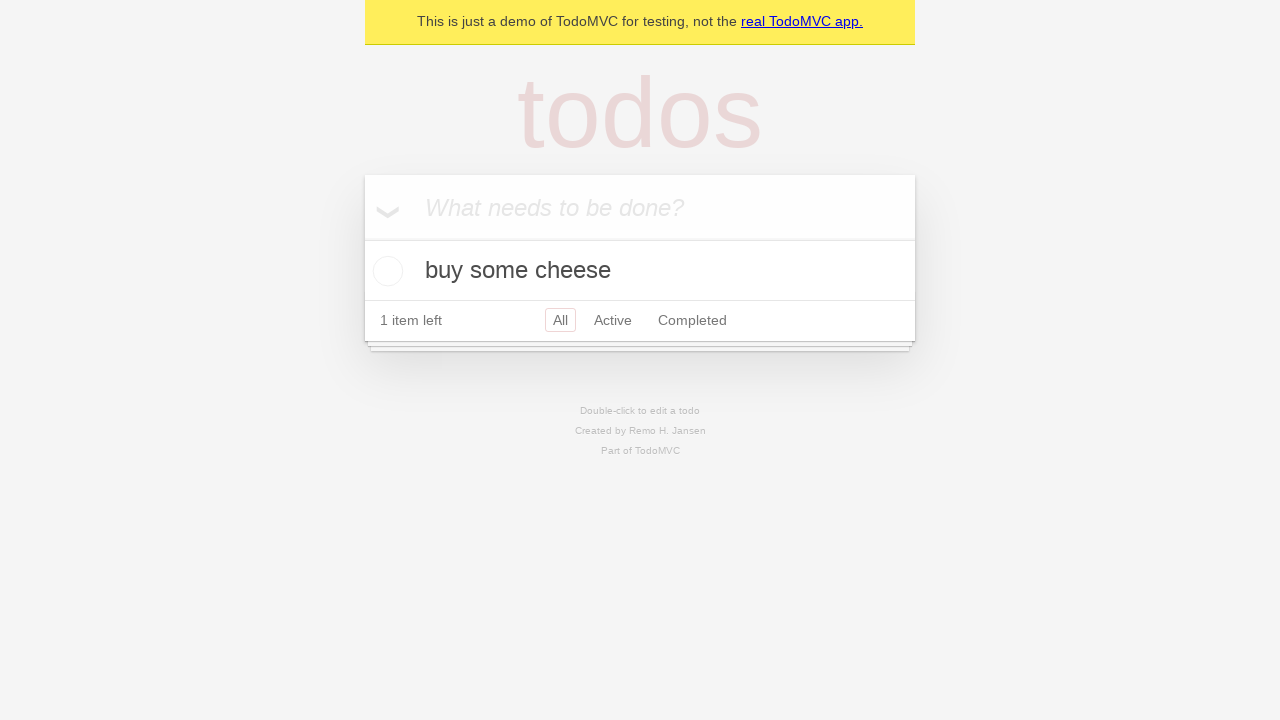

Filled todo input with 'feed the cat' on internal:attr=[placeholder="What needs to be done?"i]
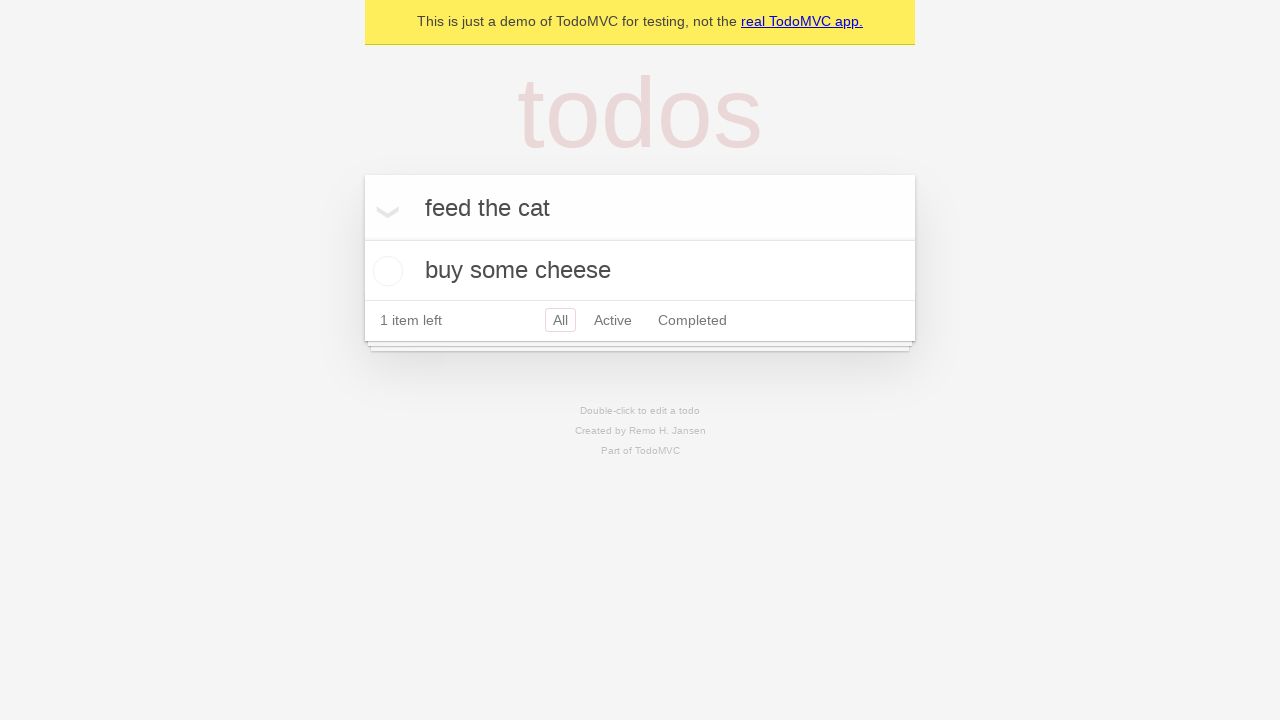

Pressed Enter to add todo item 'feed the cat' on internal:attr=[placeholder="What needs to be done?"i]
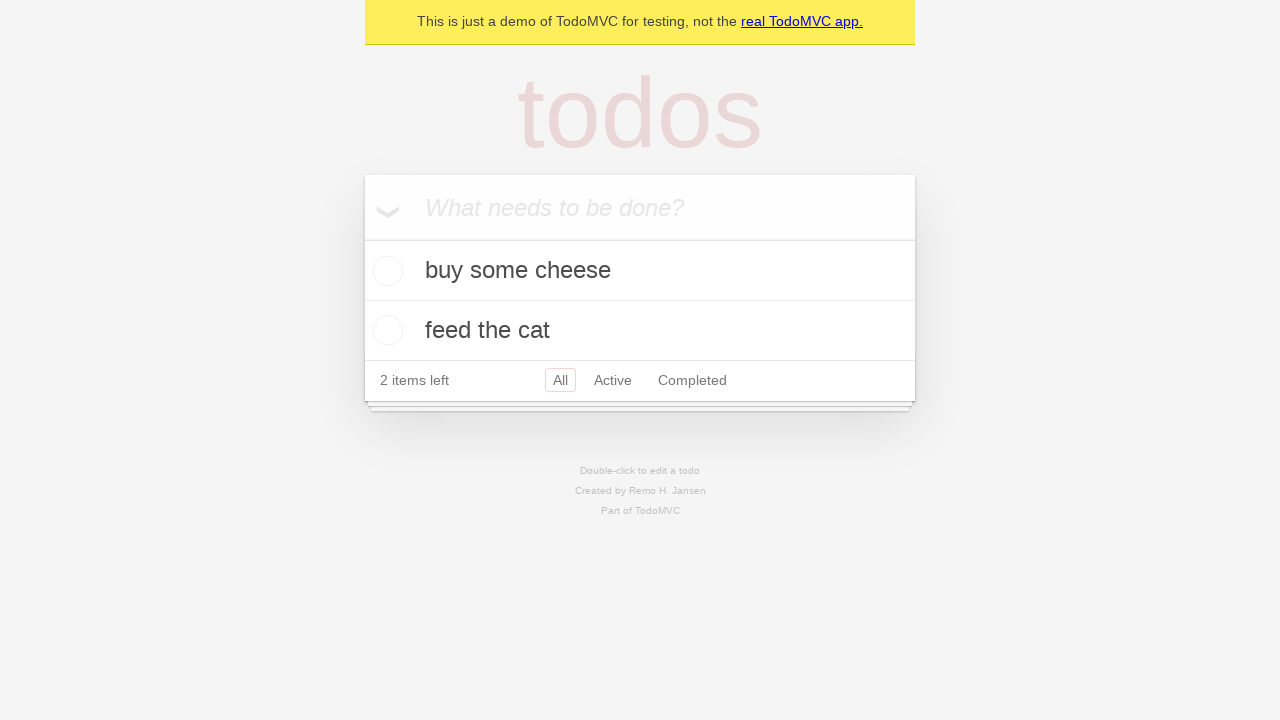

Checked checkbox for first todo item 'buy some cheese' at (385, 271) on internal:testid=[data-testid="todo-item"s] >> nth=0 >> internal:role=checkbox
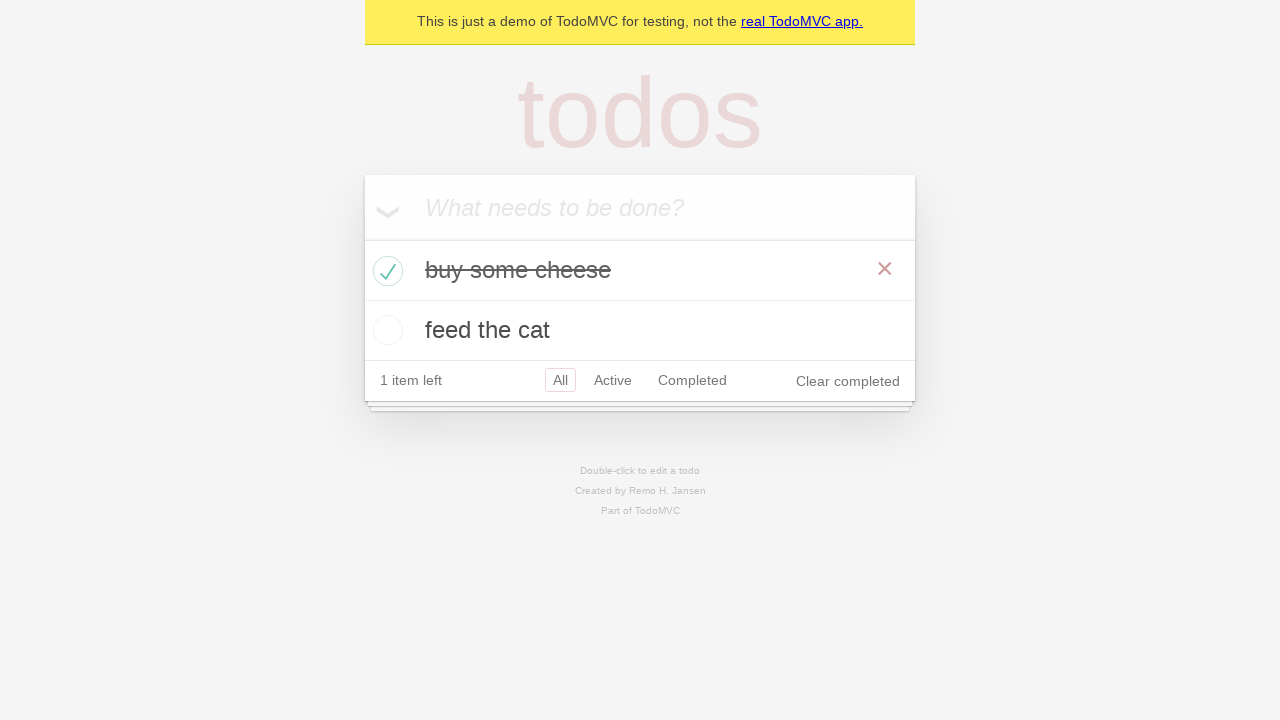

Checked checkbox for second todo item 'feed the cat' at (385, 330) on internal:testid=[data-testid="todo-item"s] >> nth=1 >> internal:role=checkbox
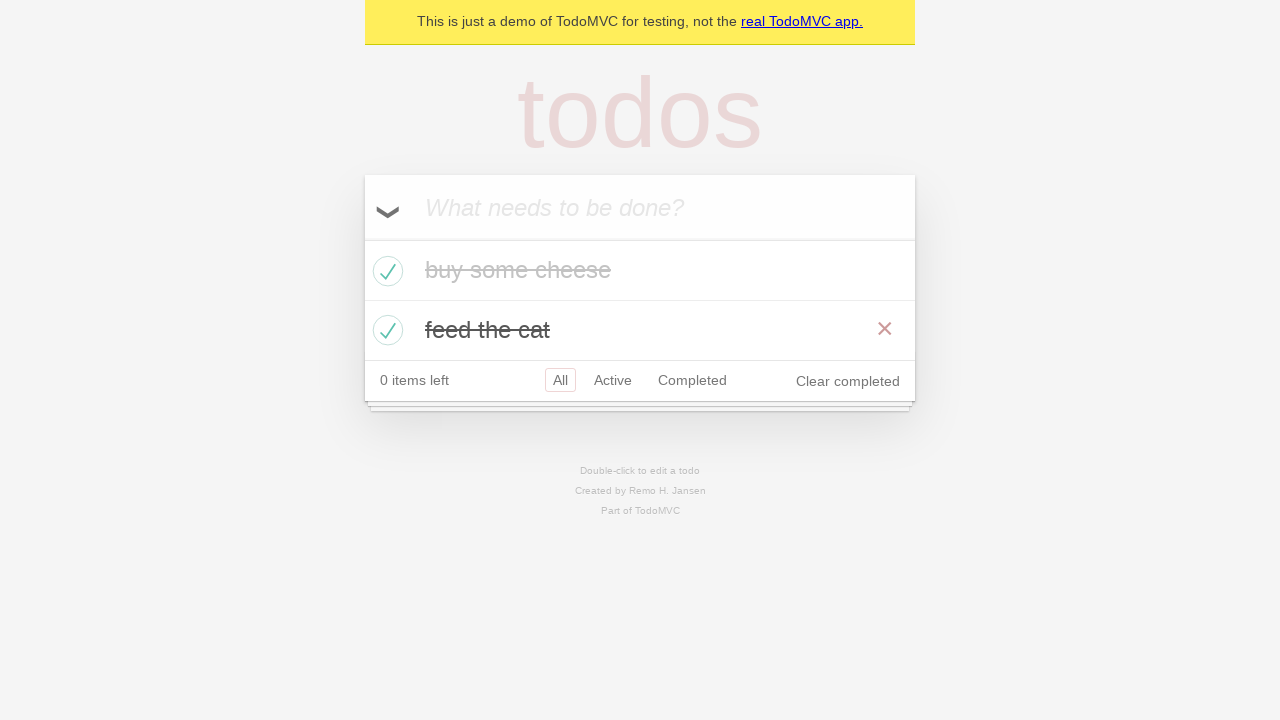

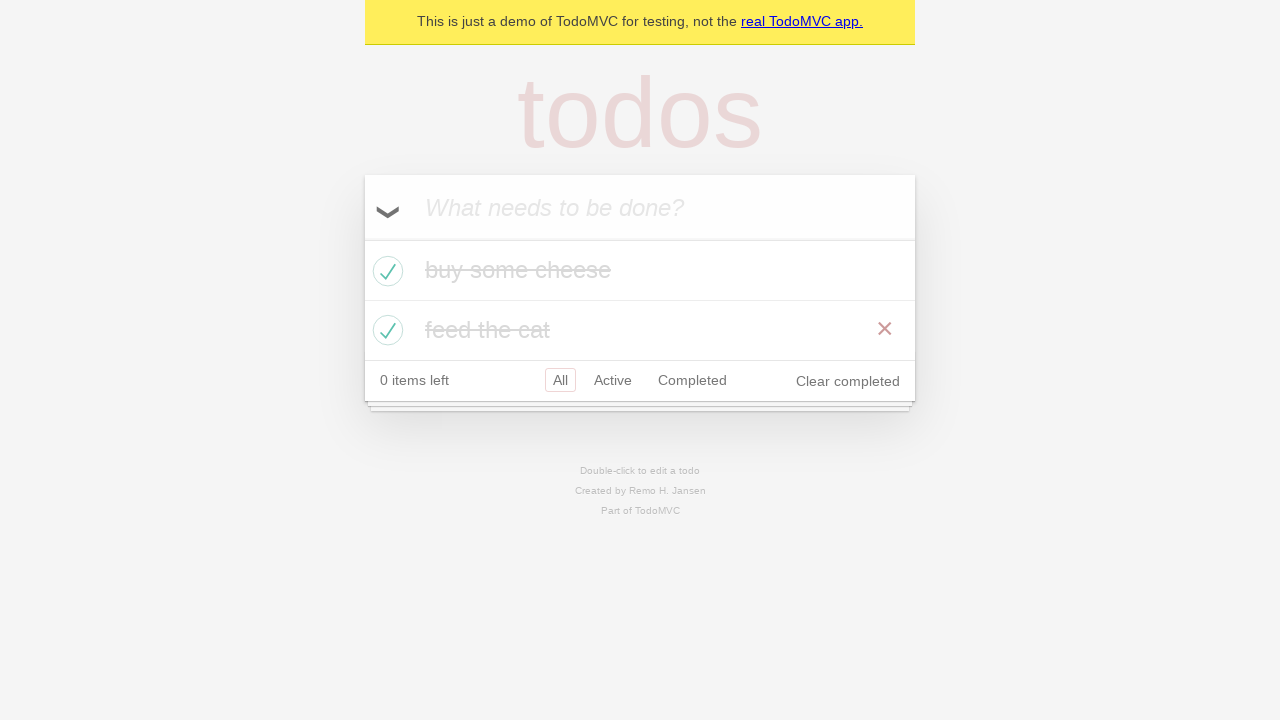